Tests JavaScript alert box functionality by triggering an alert and accepting it

Starting URL: https://www.hyrtutorials.com/p/alertsdemo.html

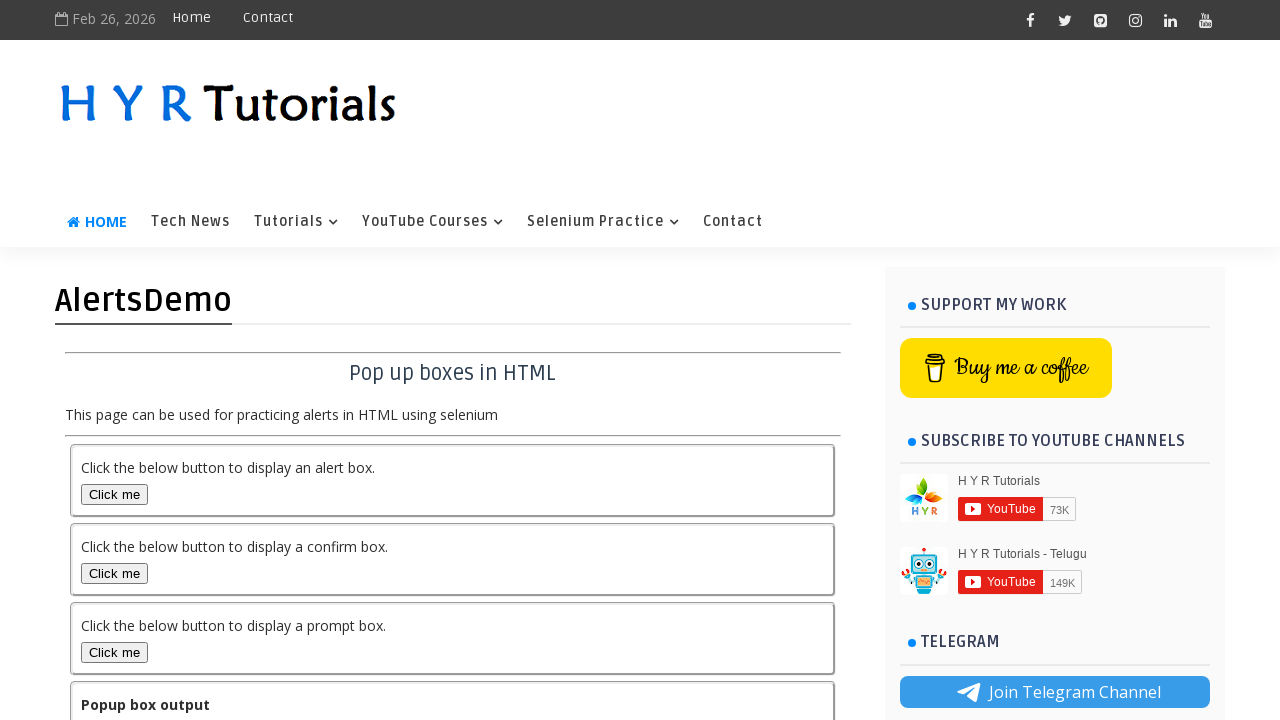

Navigated to alerts demo page
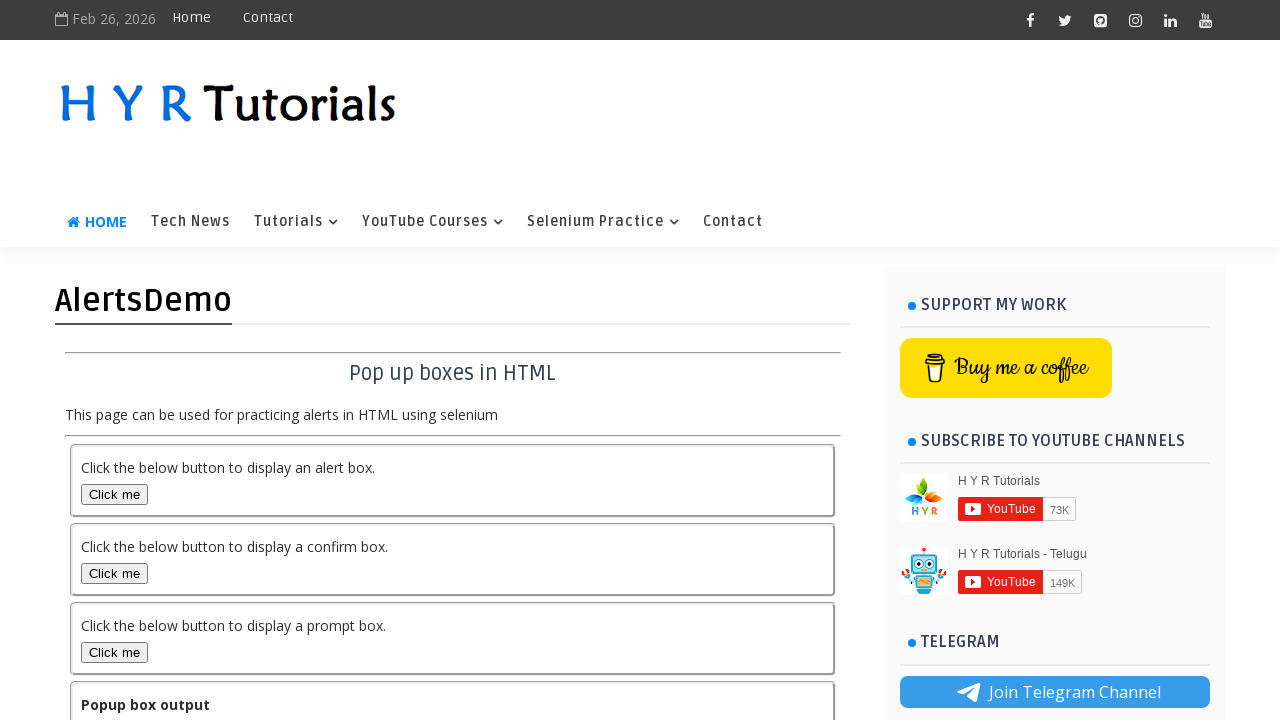

Clicked the alert box button to trigger JavaScript alert at (114, 494) on #alertBox
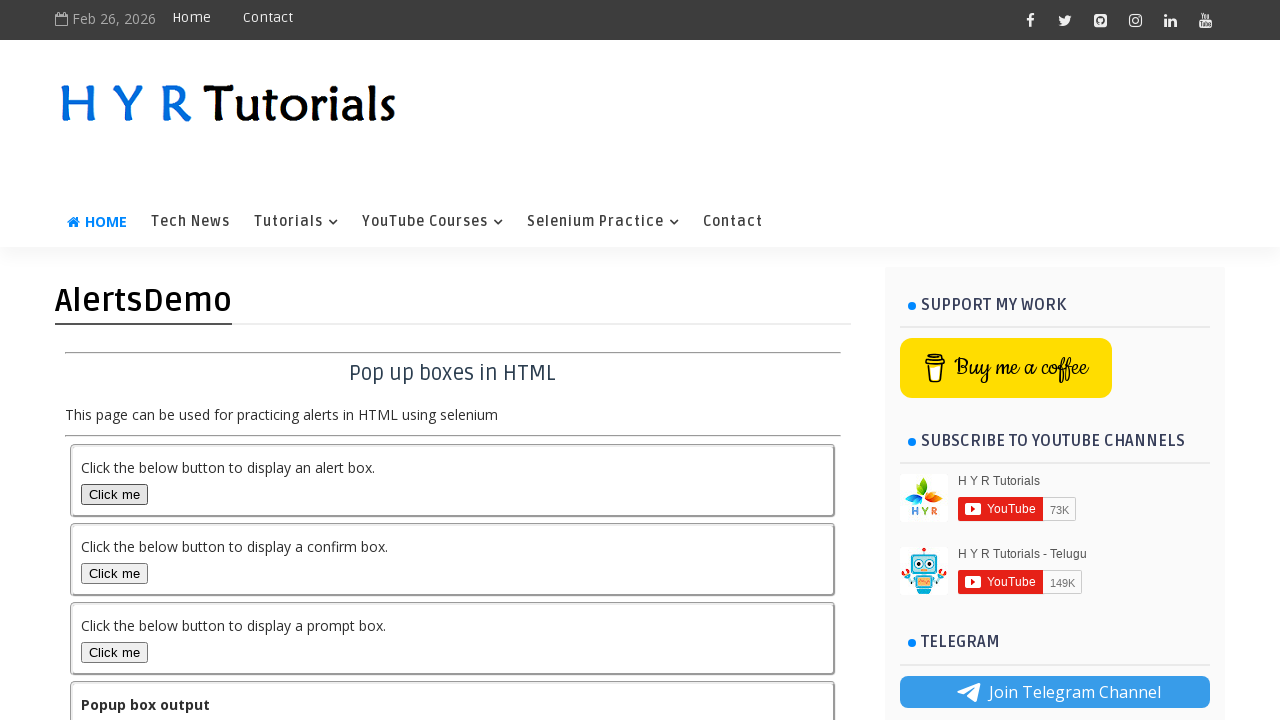

Set up dialog handler to accept alert
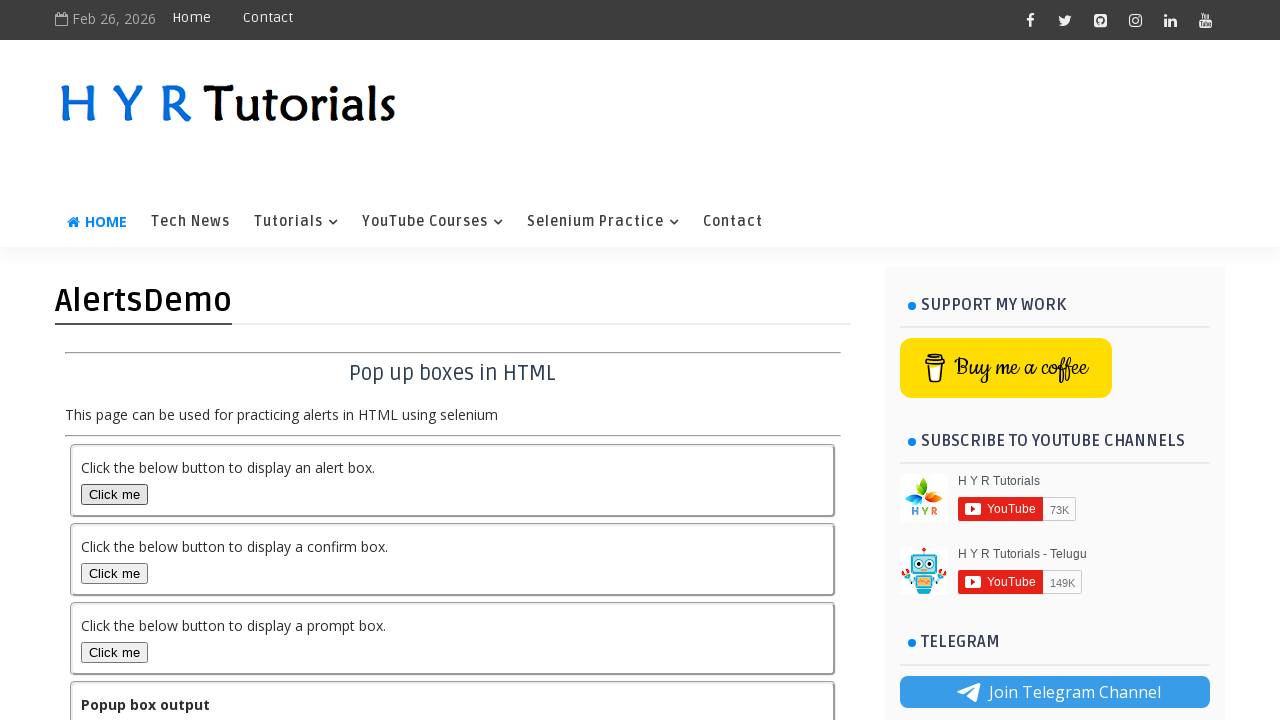

Alert was accepted and output message element loaded
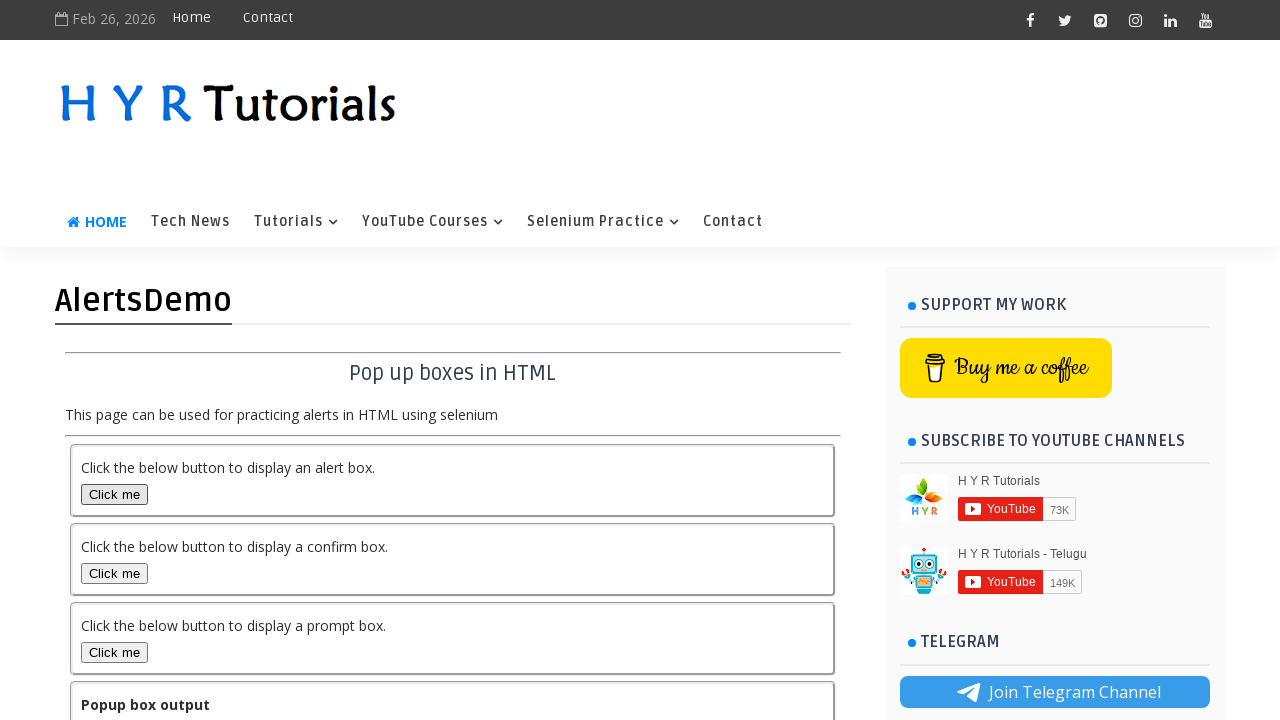

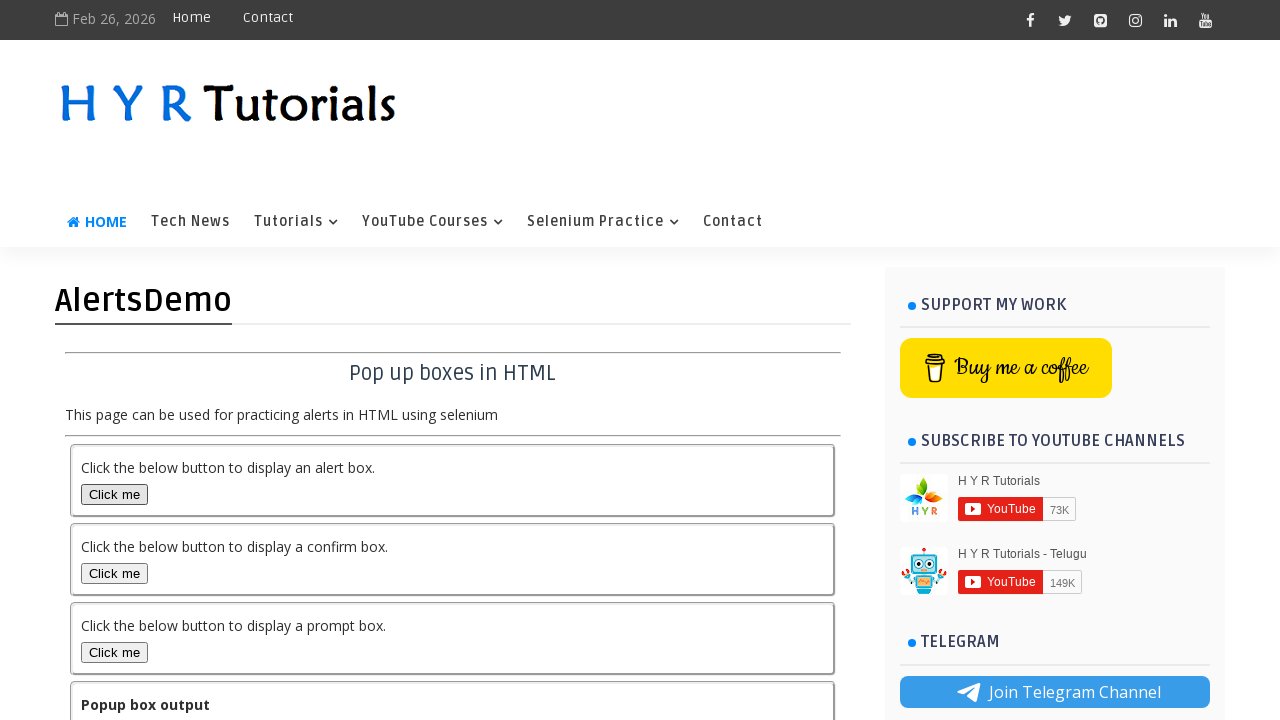